Tests the e-typing website by navigating to the typing check page, clicking the level check button, switching to an iframe, and starting the typing test

Starting URL: https://www.e-typing.ne.jp/roma/check/

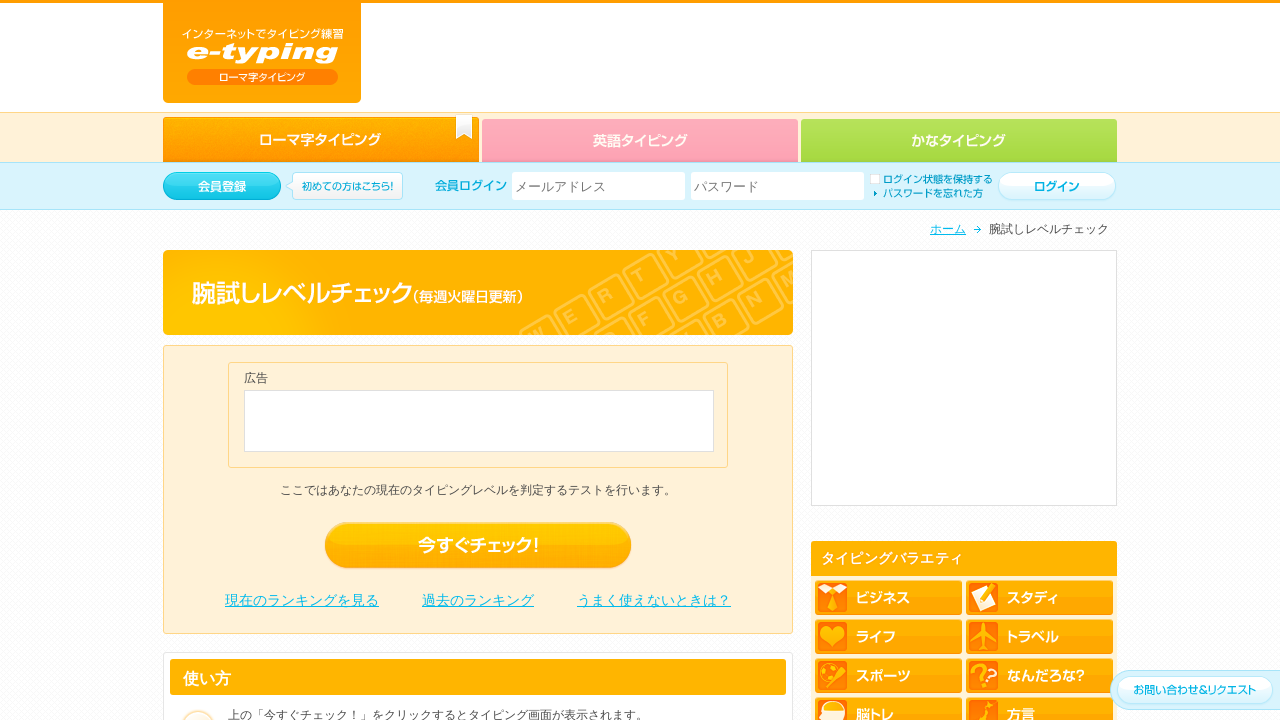

Clicked the level check button at (478, 546) on #level_check_btn
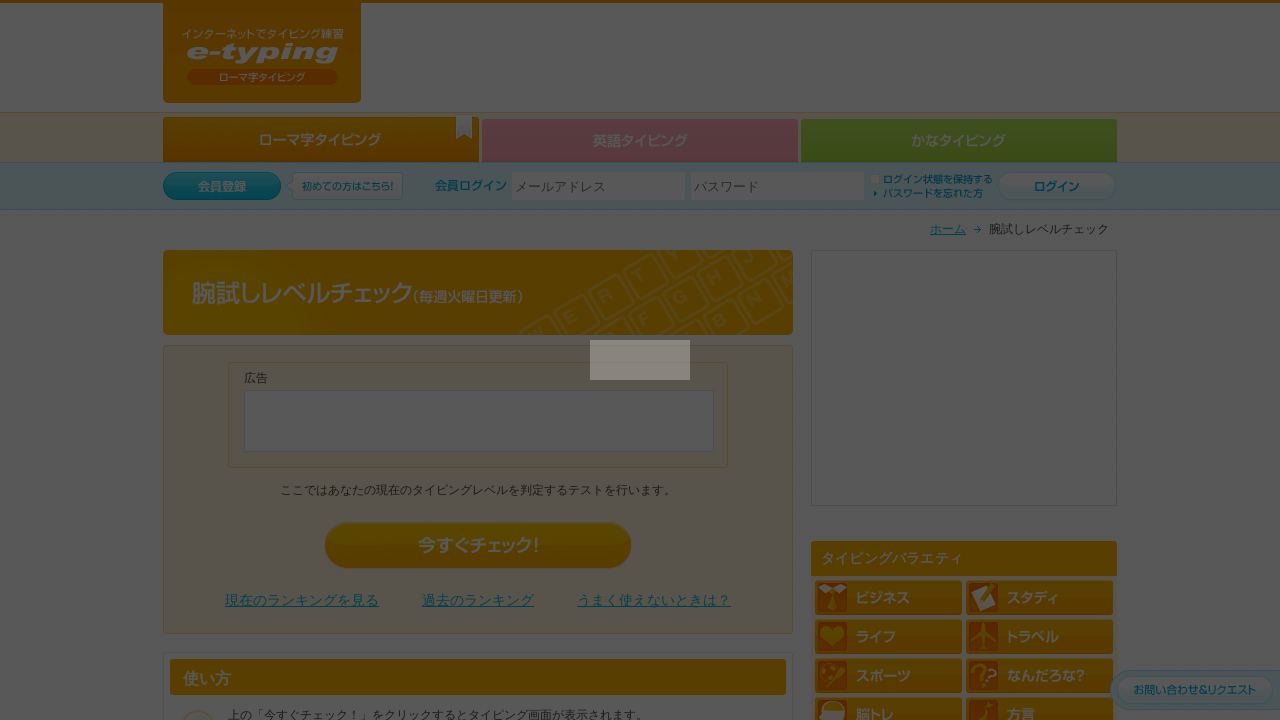

Typing content iframe loaded
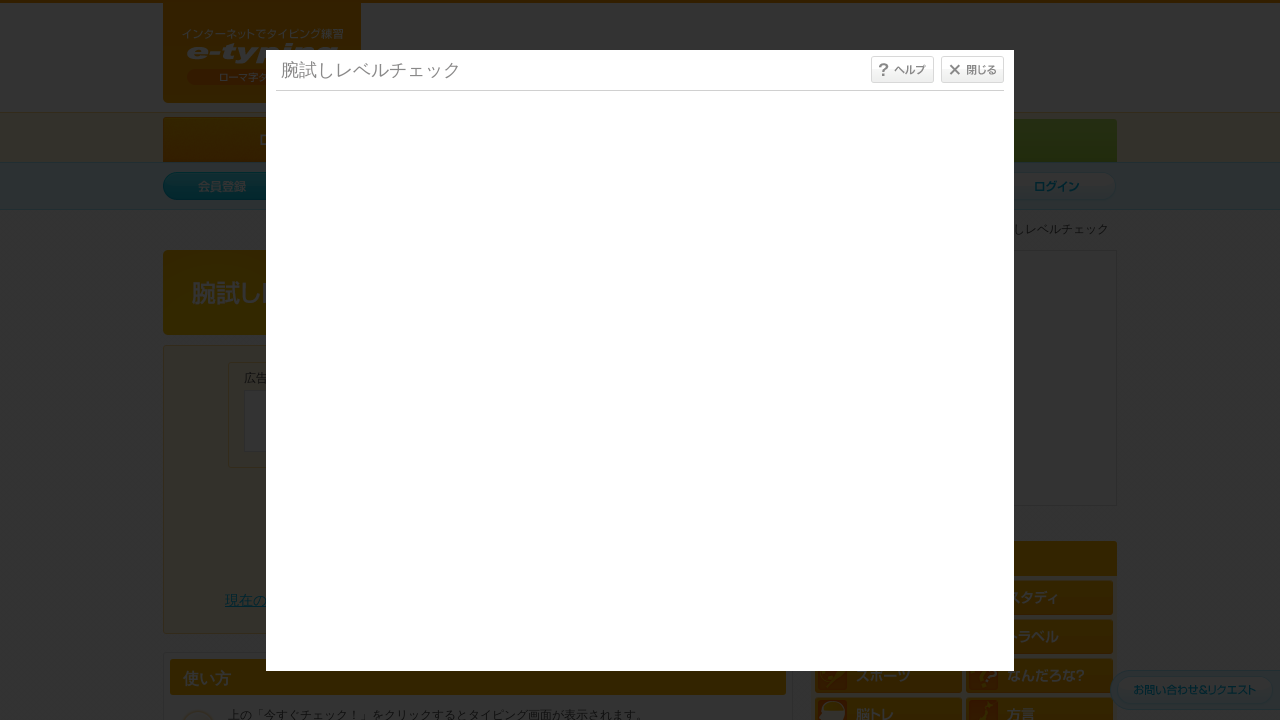

Switched to typing test iframe
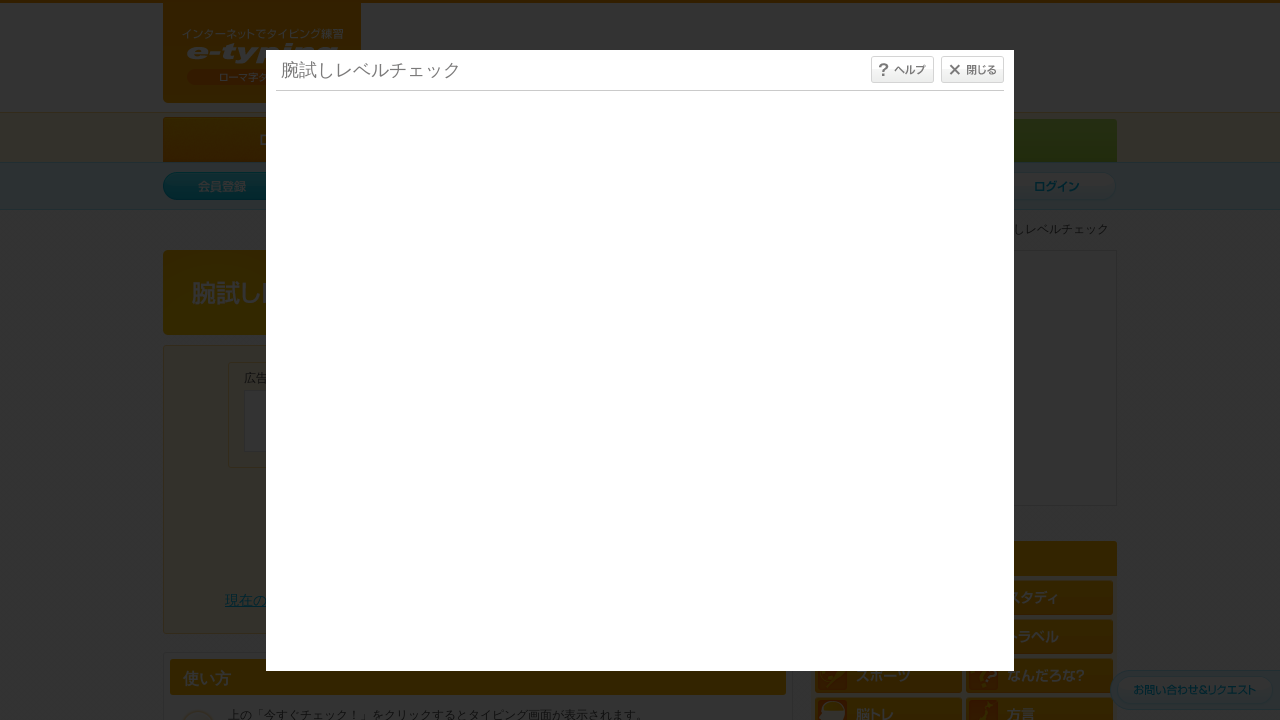

Clicked the start button in the typing test at (640, 470) on #typing_content >> internal:control=enter-frame >> #start_btn
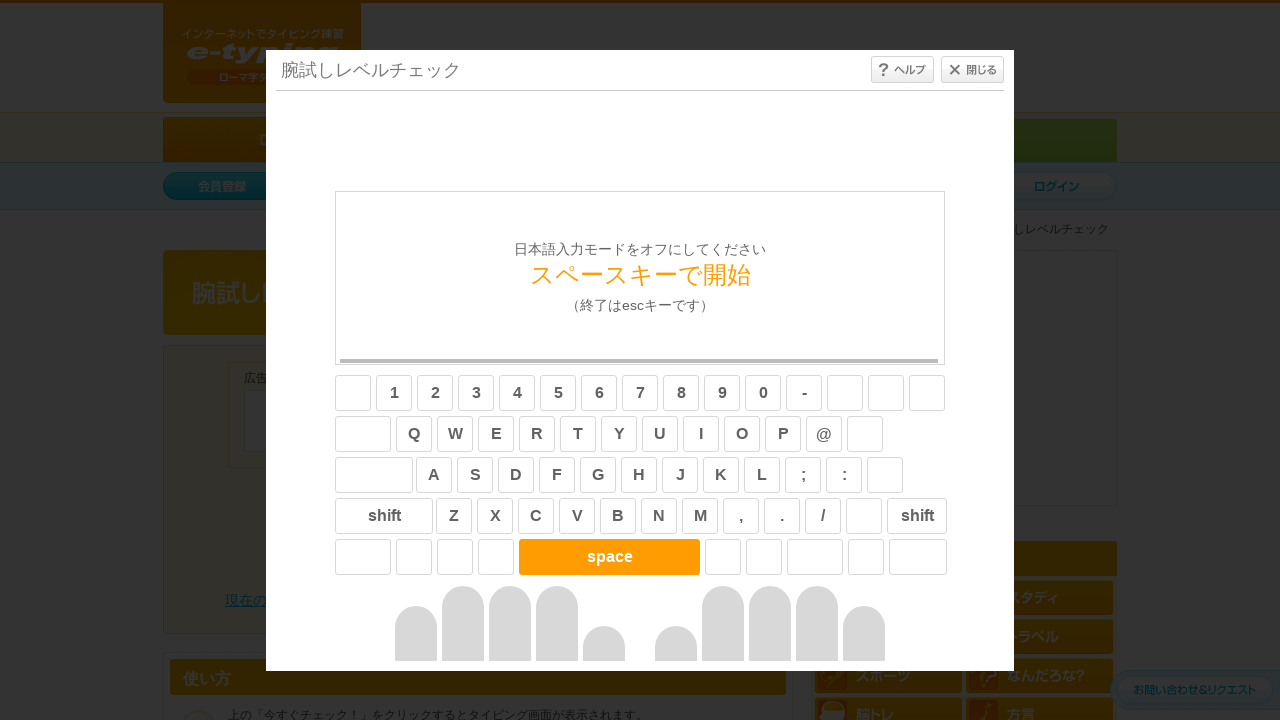

Keyboard became active and typing test started
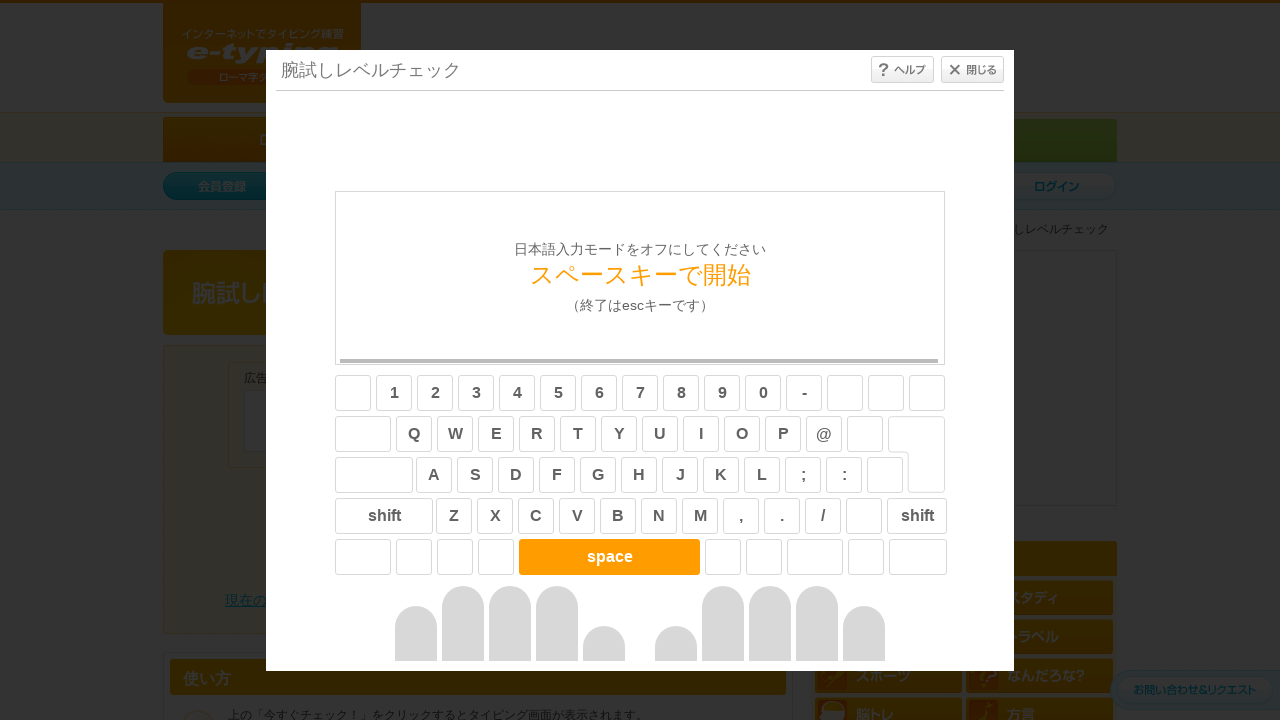

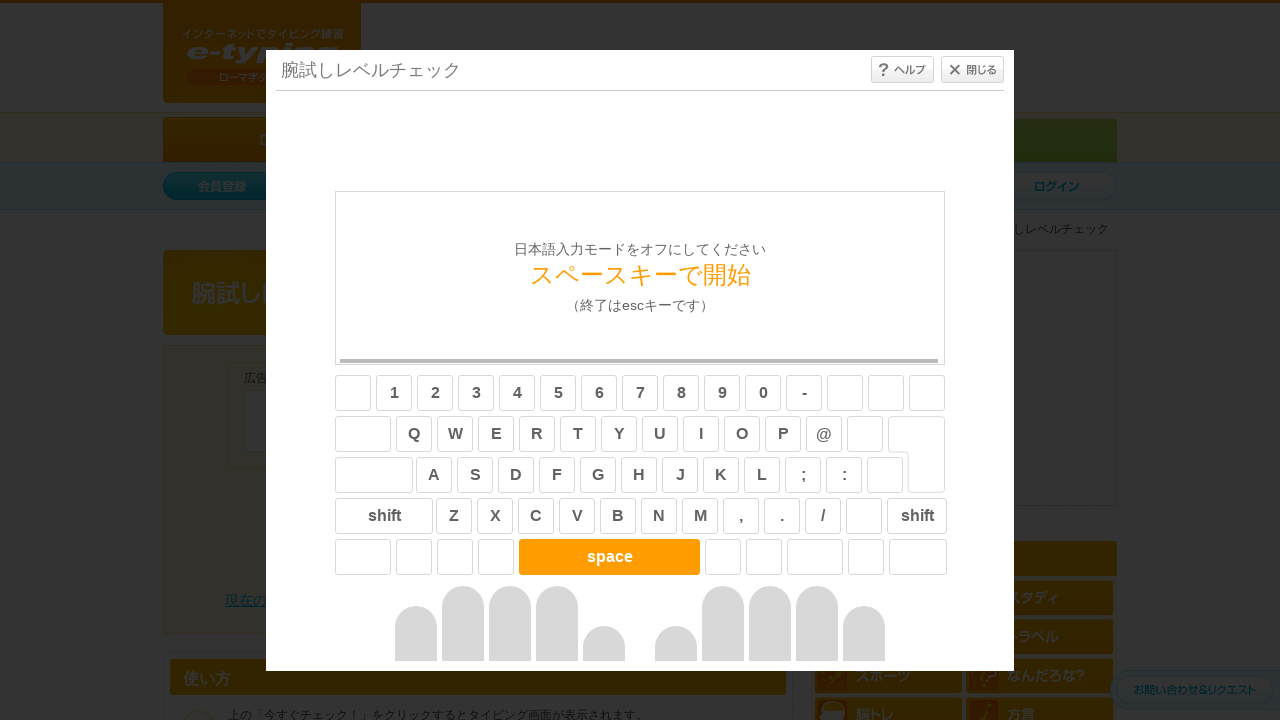